Tests zip code validation by submitting empty zip code field on registration form

Starting URL: https://www.sharelane.com/cgi-bin/register.py

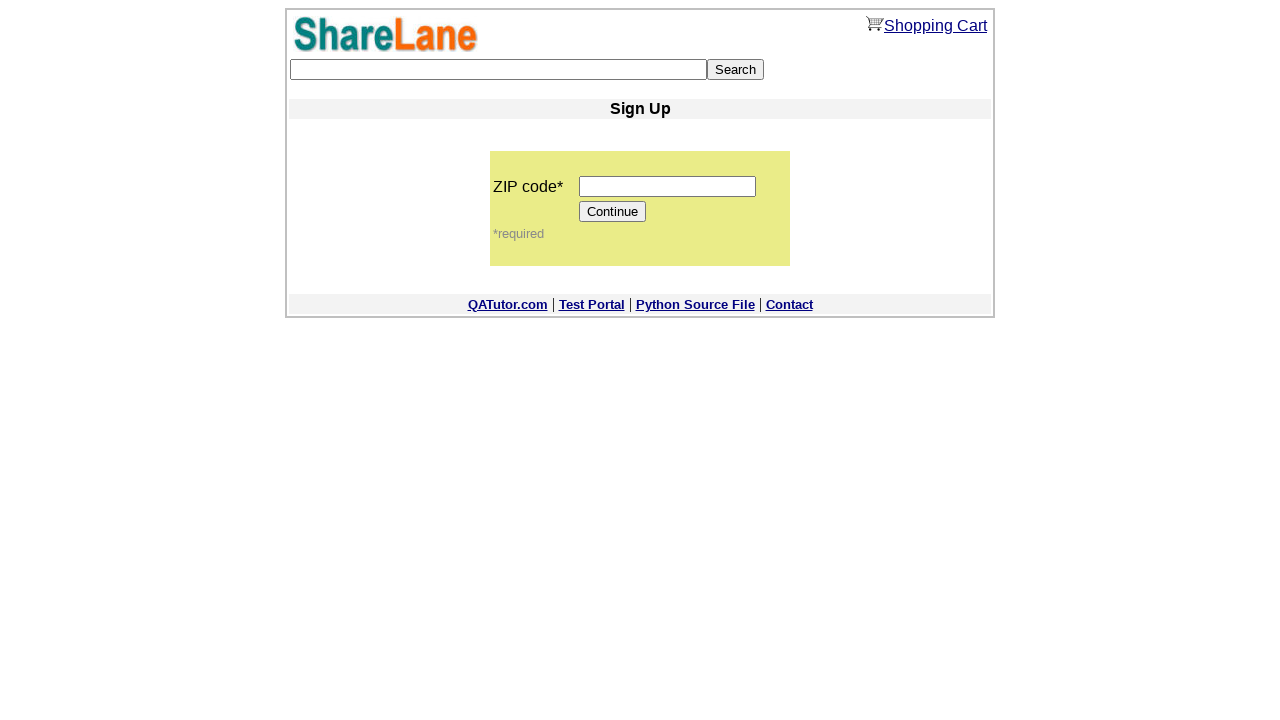

Clicked Continue button without entering zip code at (613, 212) on input[value='Continue']
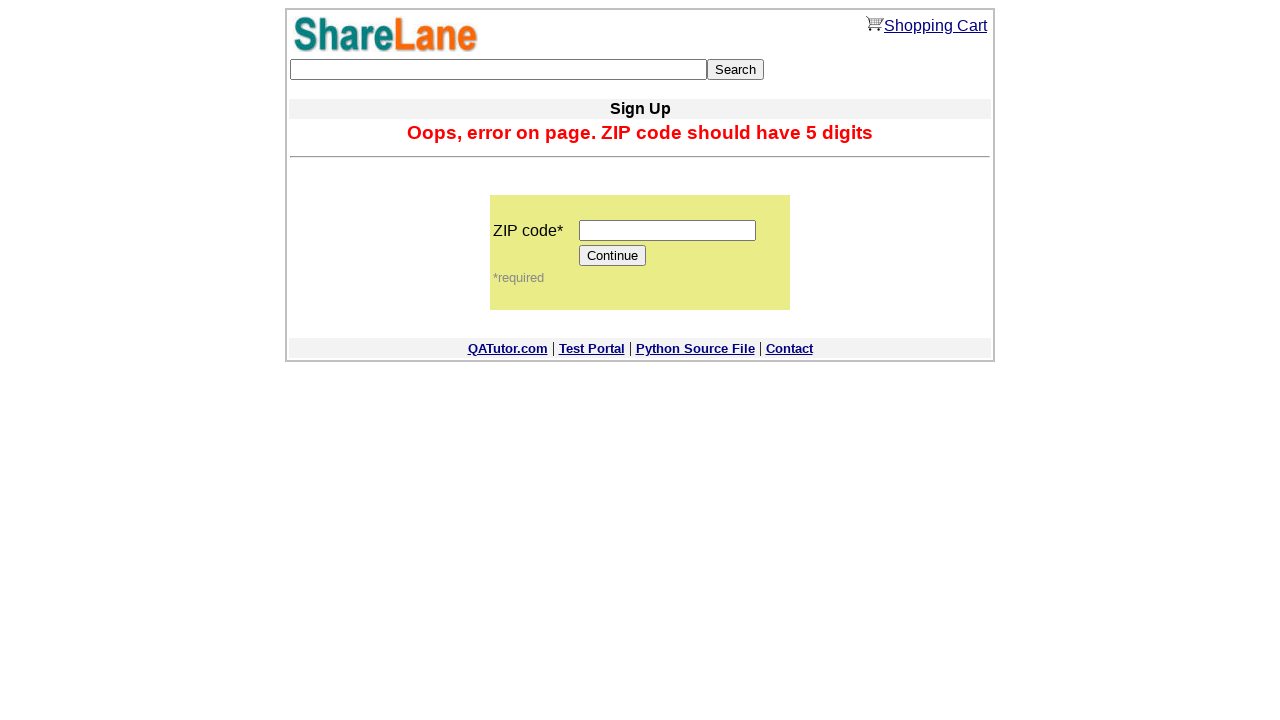

Error message appeared for empty zip code field
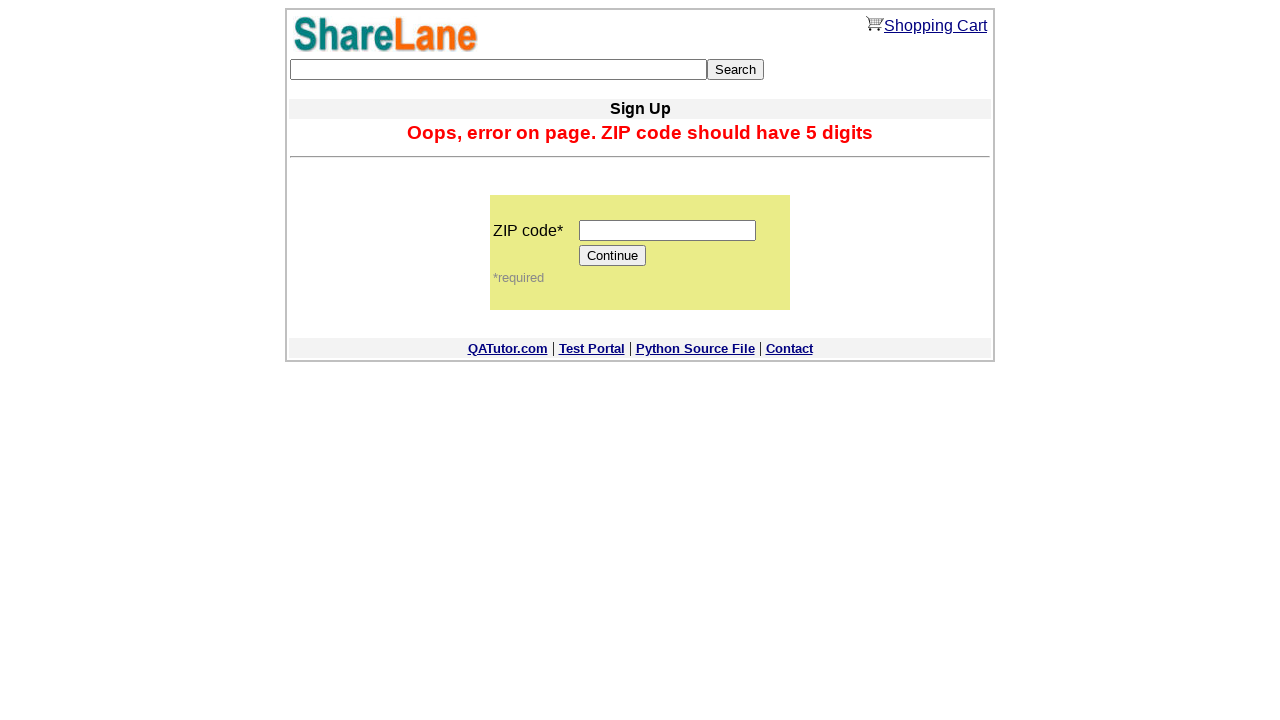

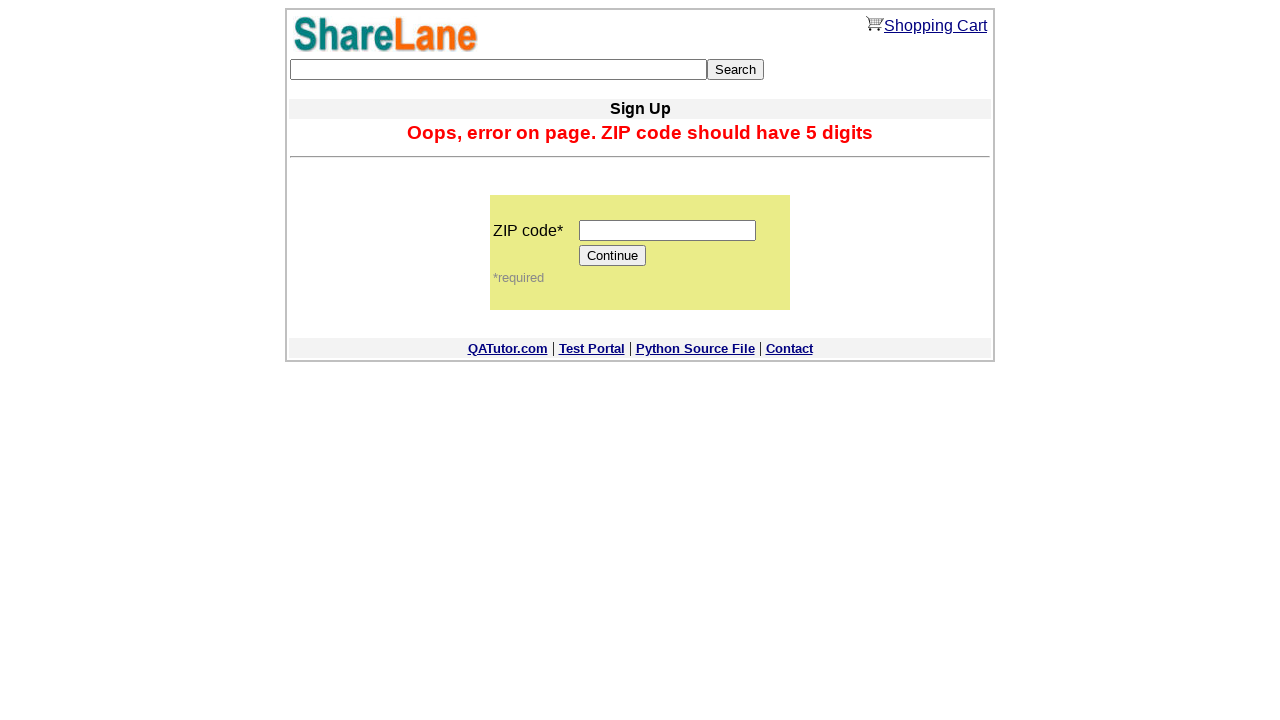